Tests dropdown select functionality by selecting Option 3, then Option 2, and clicking result button to verify the displayed selection

Starting URL: https://kristinek.github.io/site/examples/act

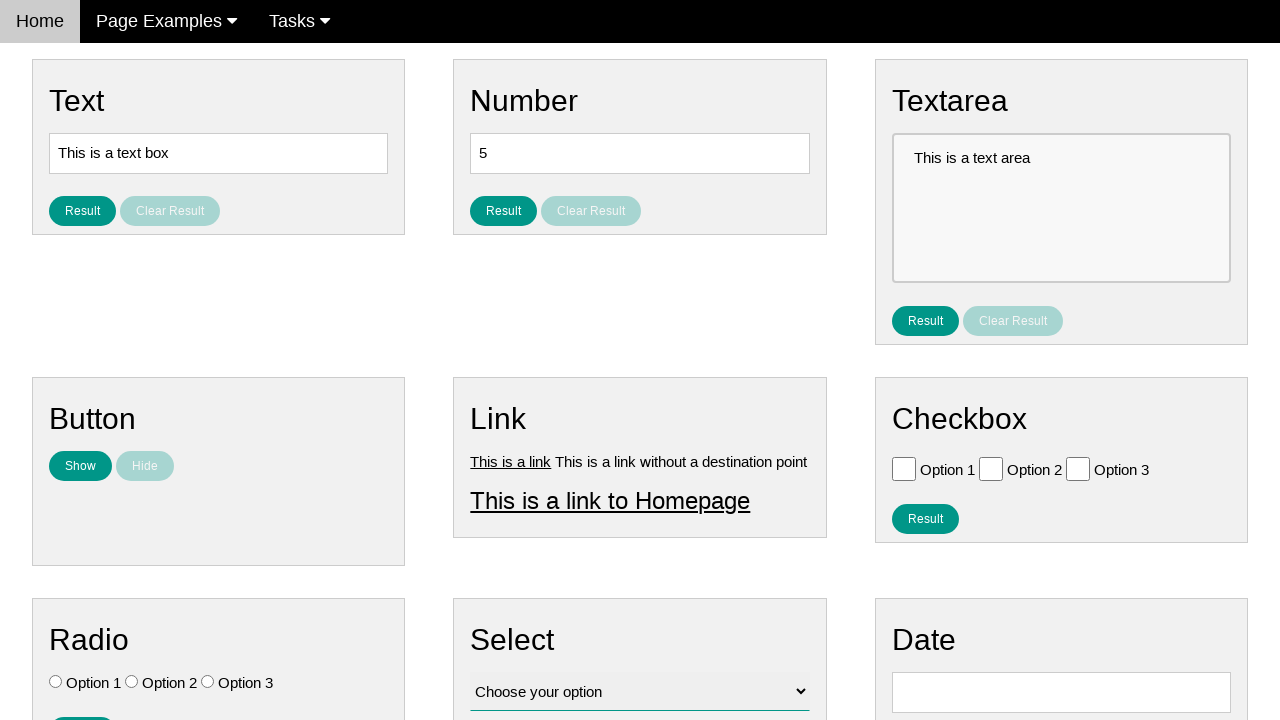

Selected Option 3 from dropdown on #vfb-12
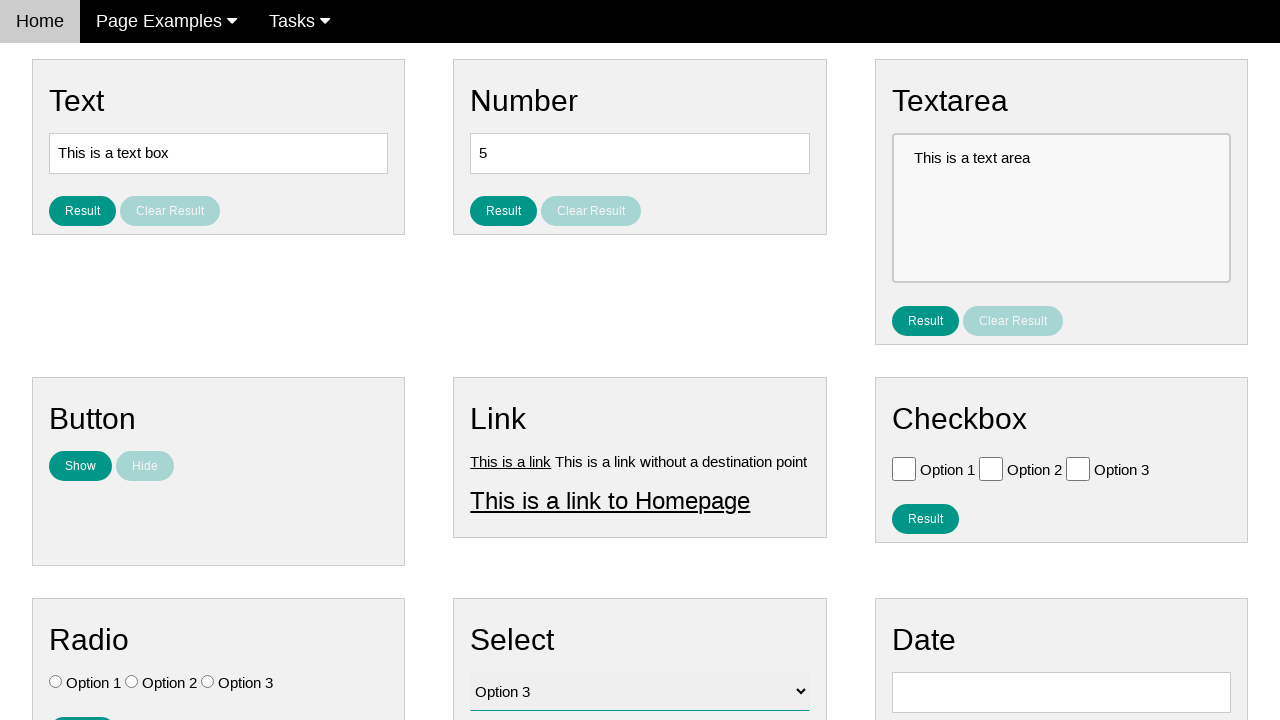

Selected Option 2 from dropdown on #vfb-12
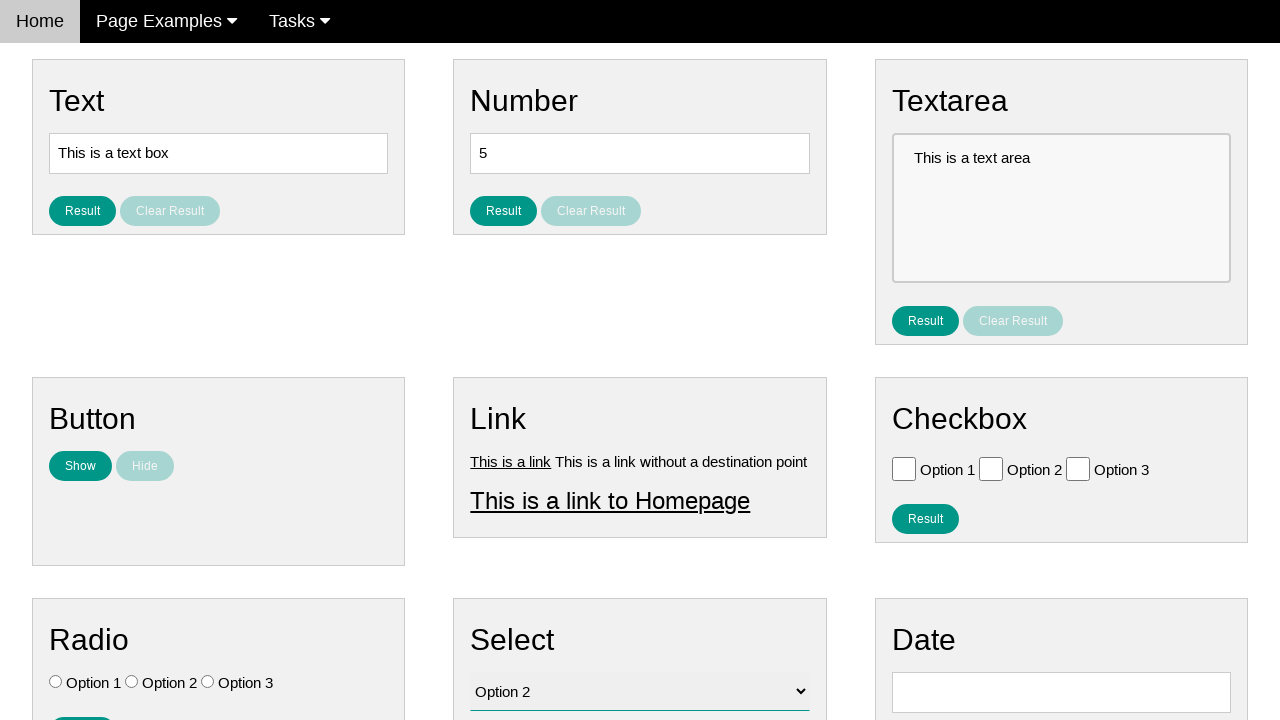

Clicked result button to verify selection at (504, 424) on #result_button_select
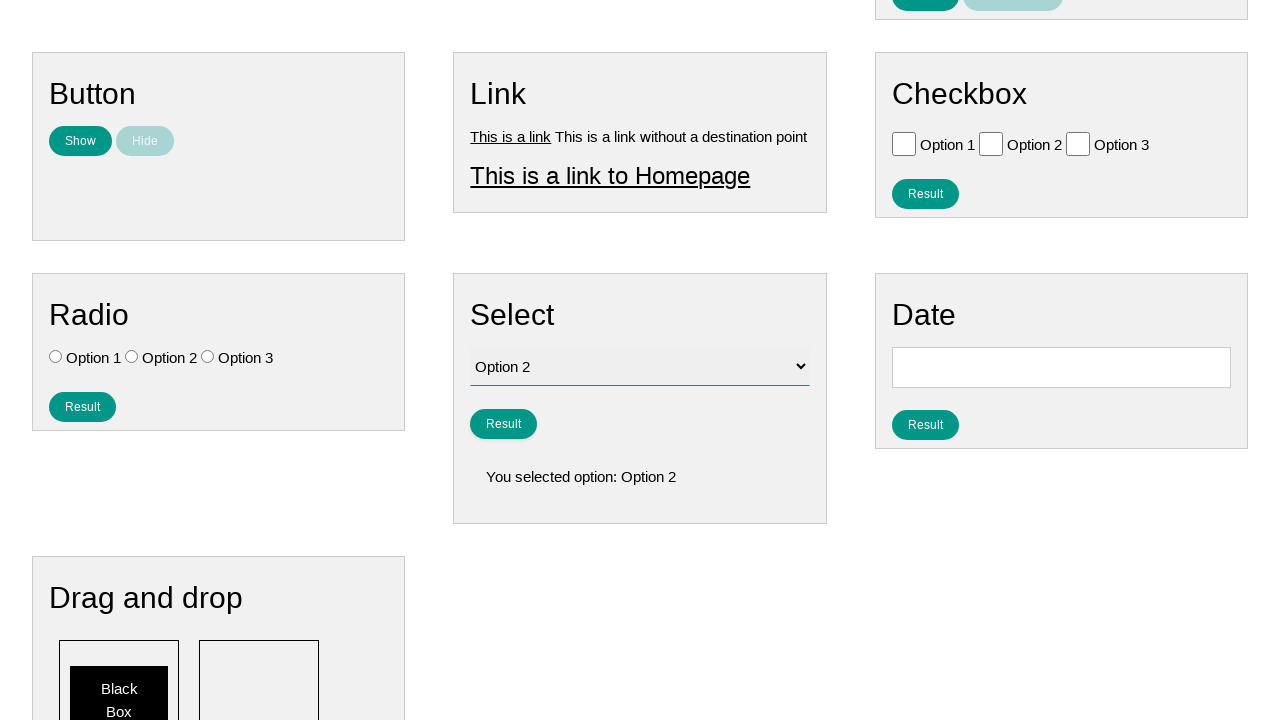

Result text became visible, confirming Option 2 selection
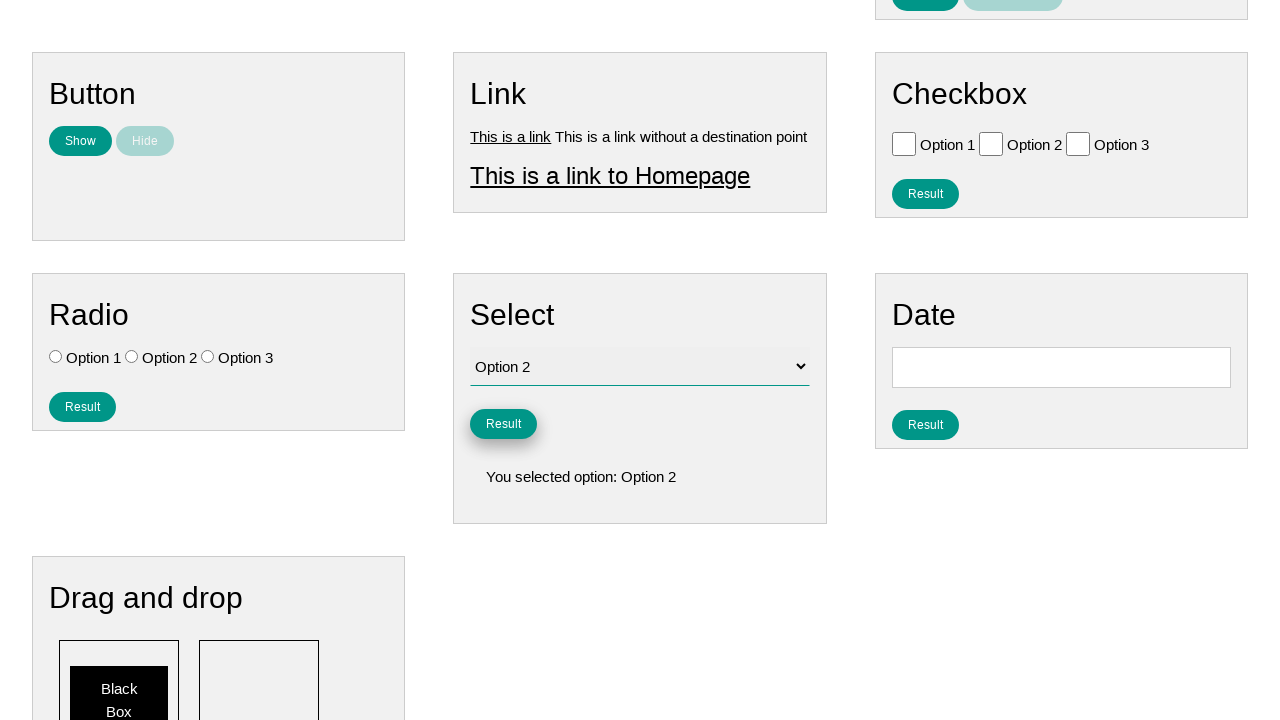

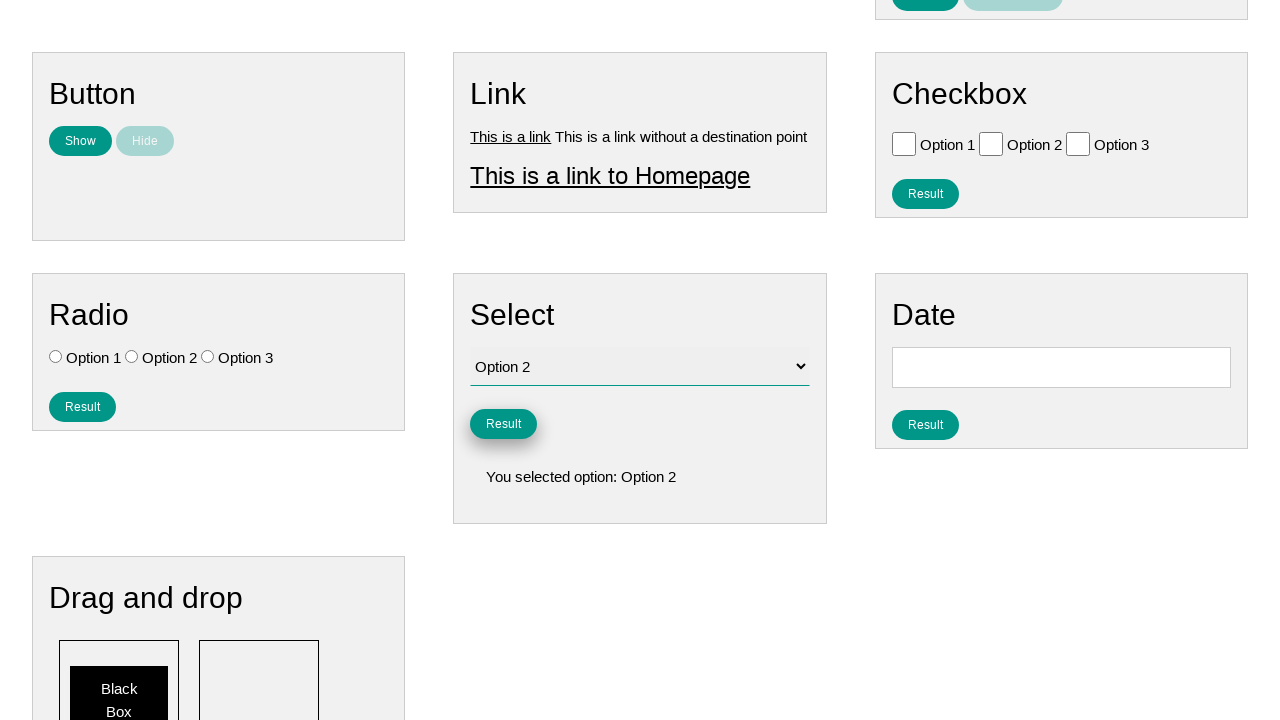